Tests a newsletter signup form by filling in first name, last name, and email fields, then clicking the sign up button to submit the form.

Starting URL: https://secure-retreat-92358.herokuapp.com/

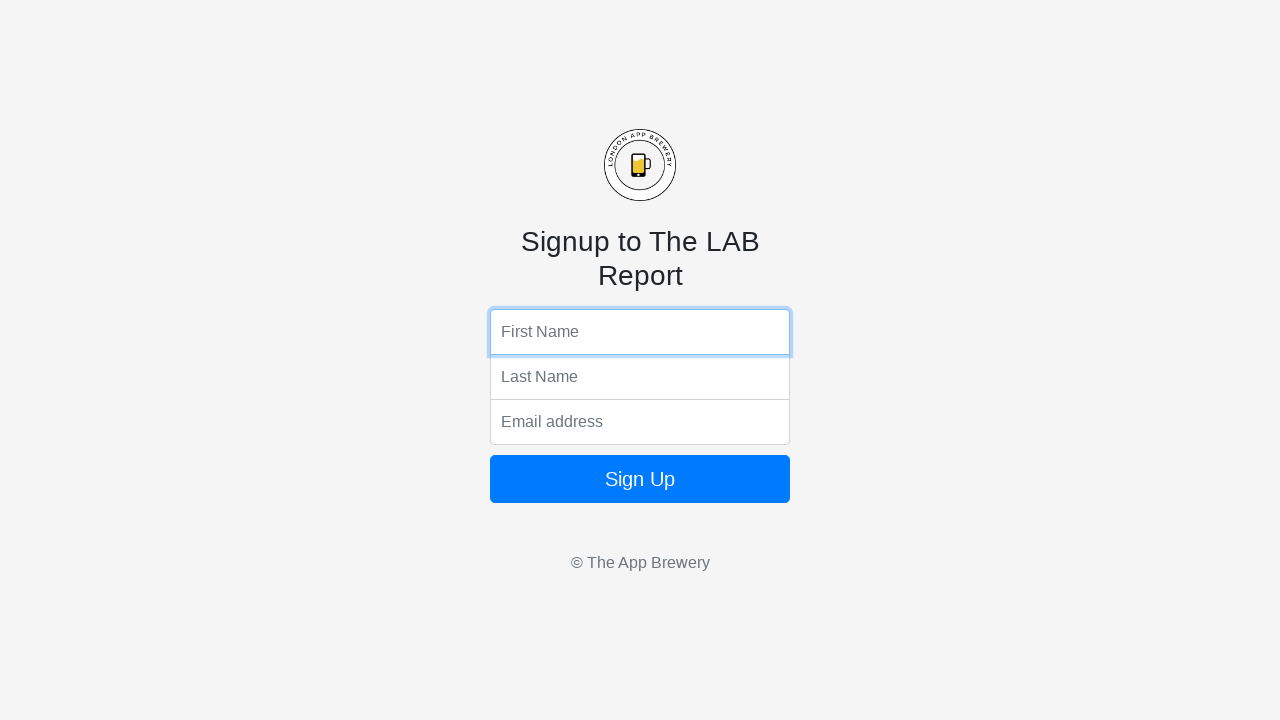

Filled first name field with 'Marcus' on input[name='fName']
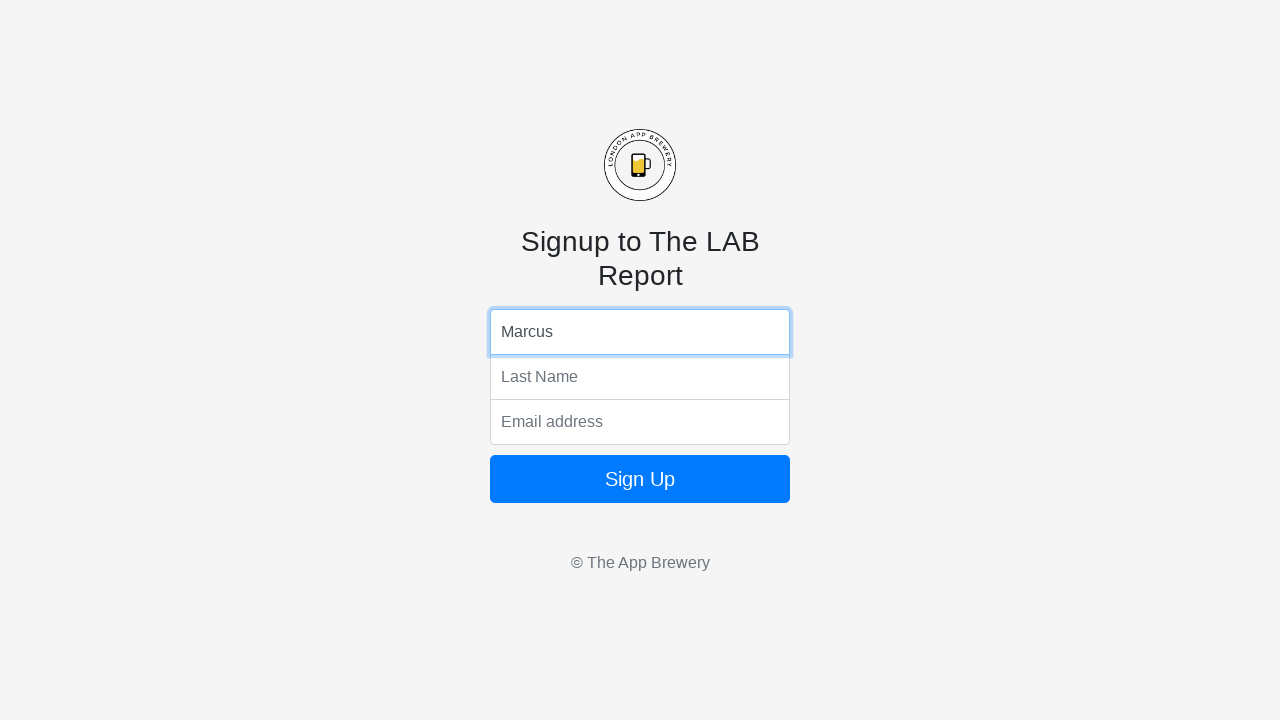

Filled last name field with 'Thompson' on input[name='lName']
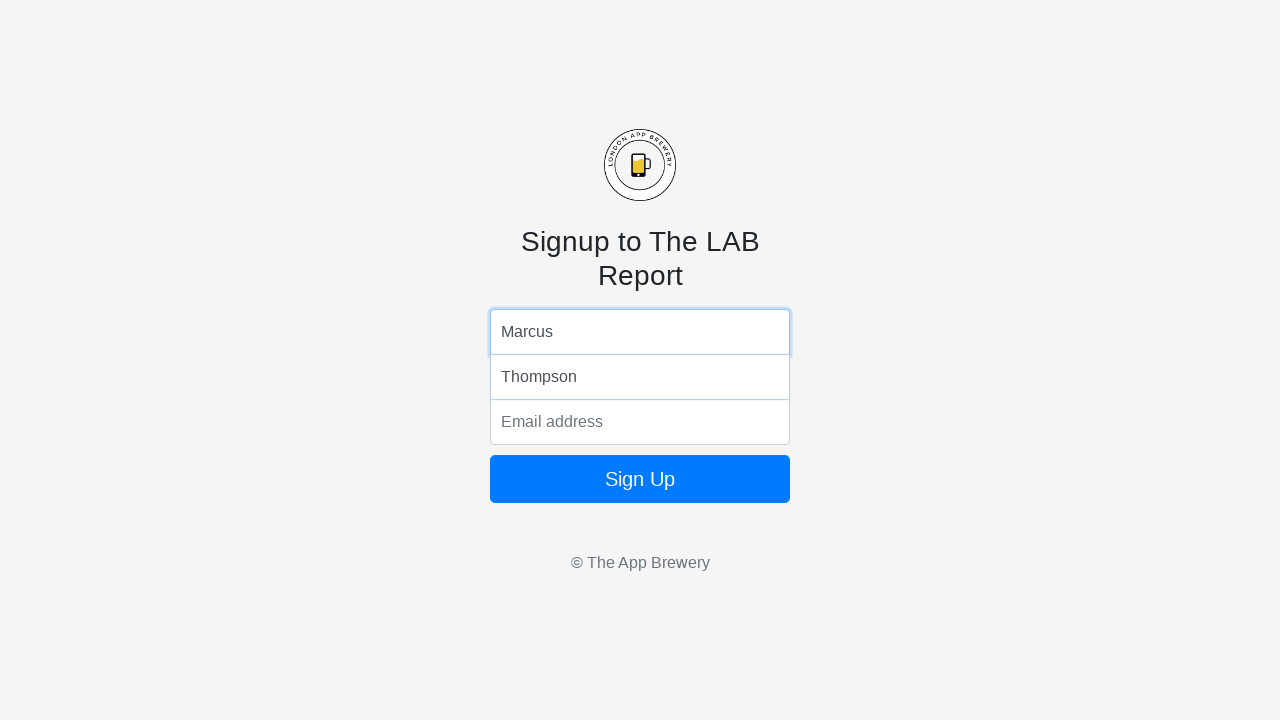

Filled email field with 'marcus.thompson@testmail.com' on input[name='email']
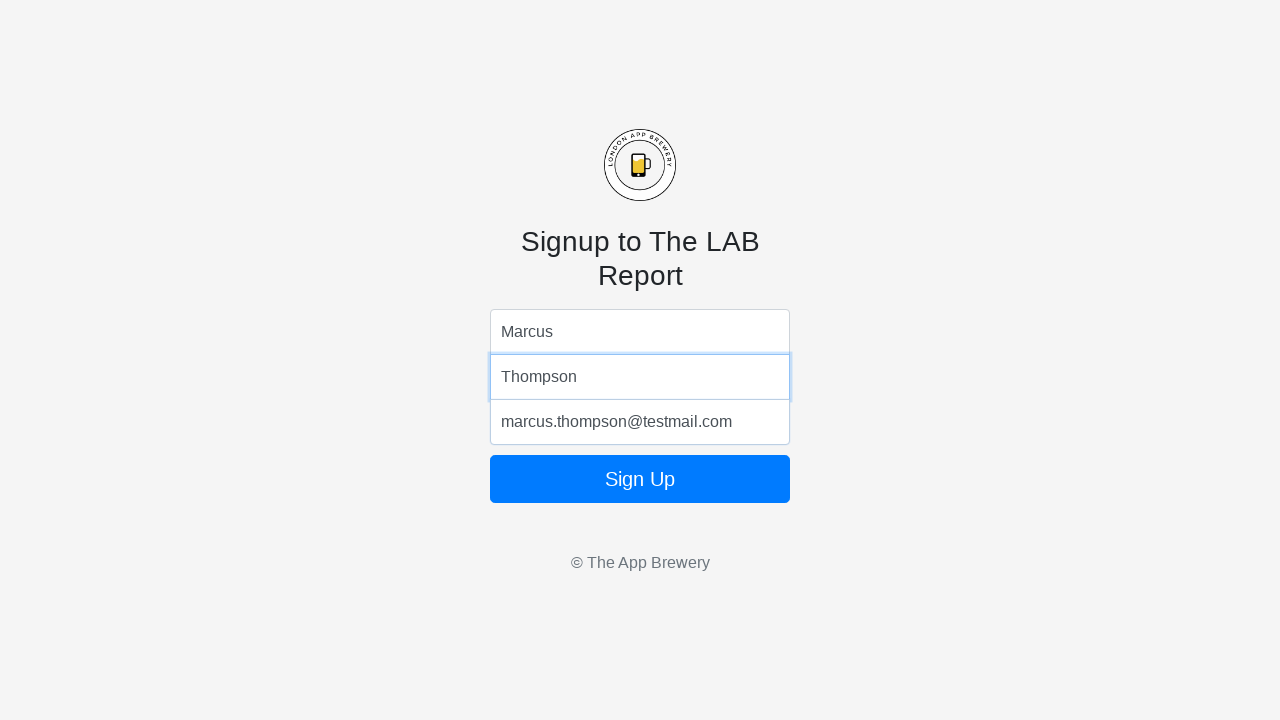

Clicked Sign Up button to submit the newsletter signup form at (640, 479) on form button
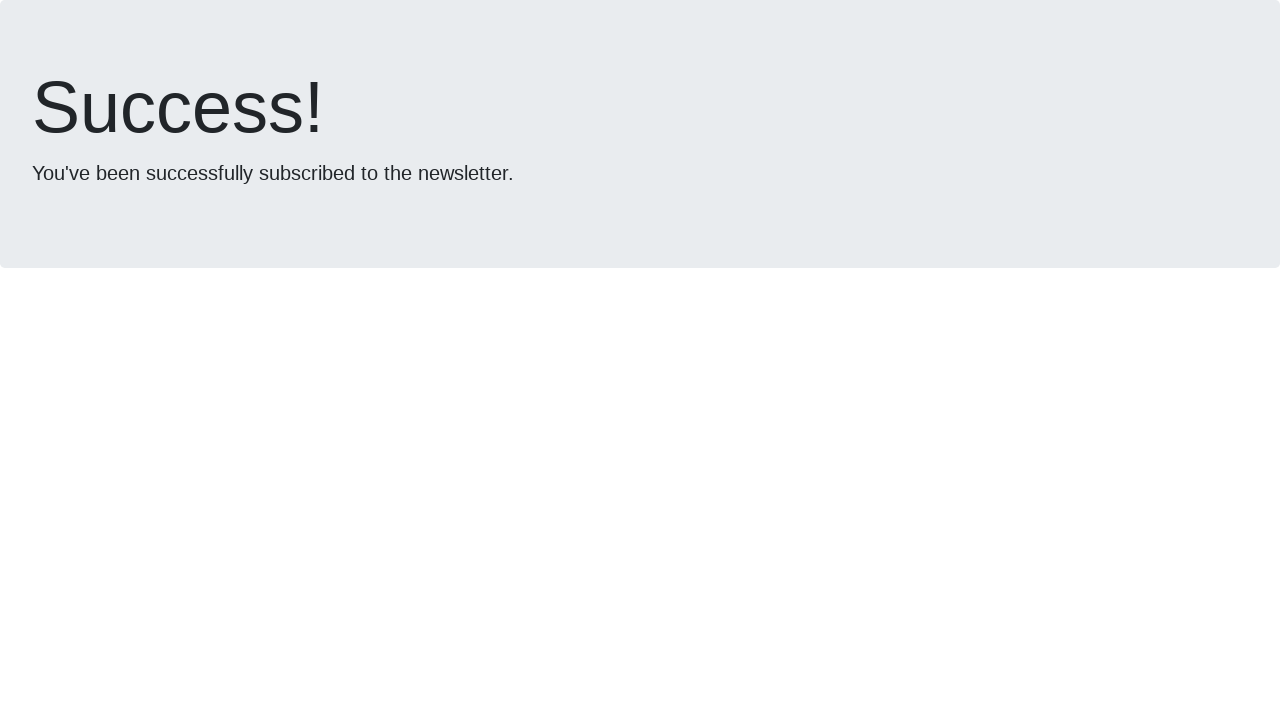

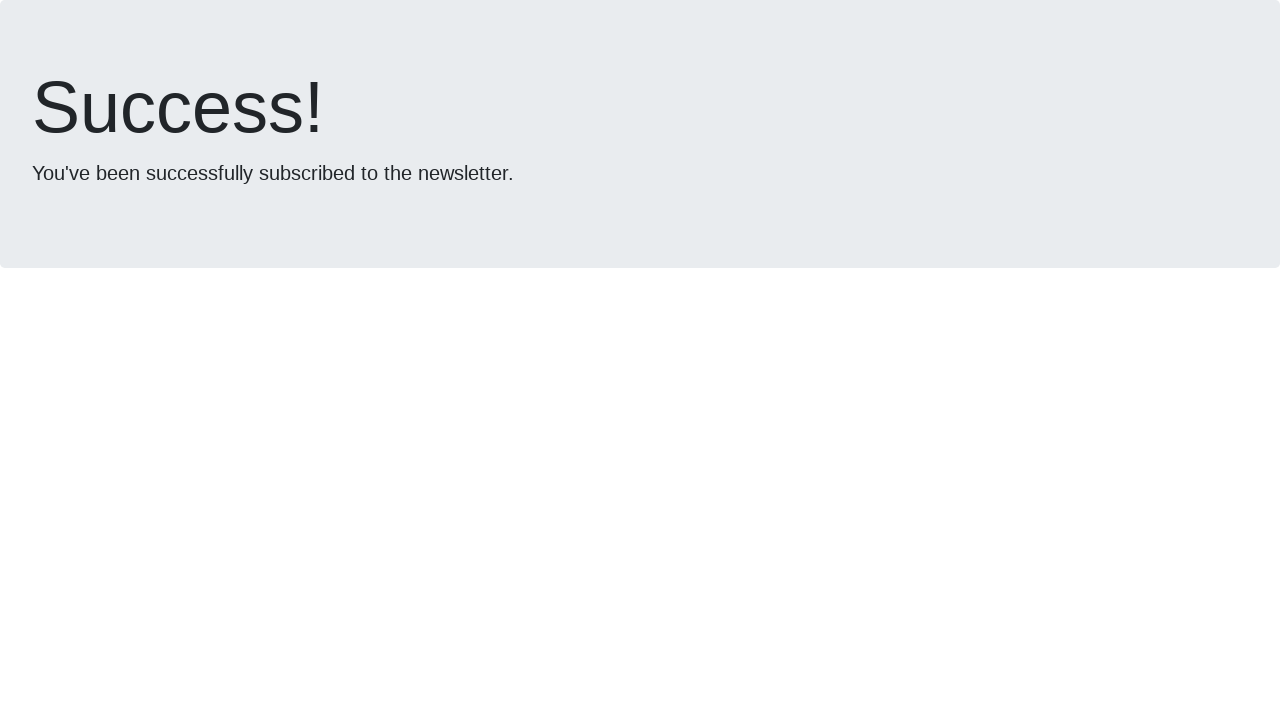